Tests a JavaScript confirm dialog by clicking a button to trigger it, verifying the dialog text, and dismissing the dialog.

Starting URL: https://bonigarcia.dev/selenium-webdriver-java/dialog-boxes.html

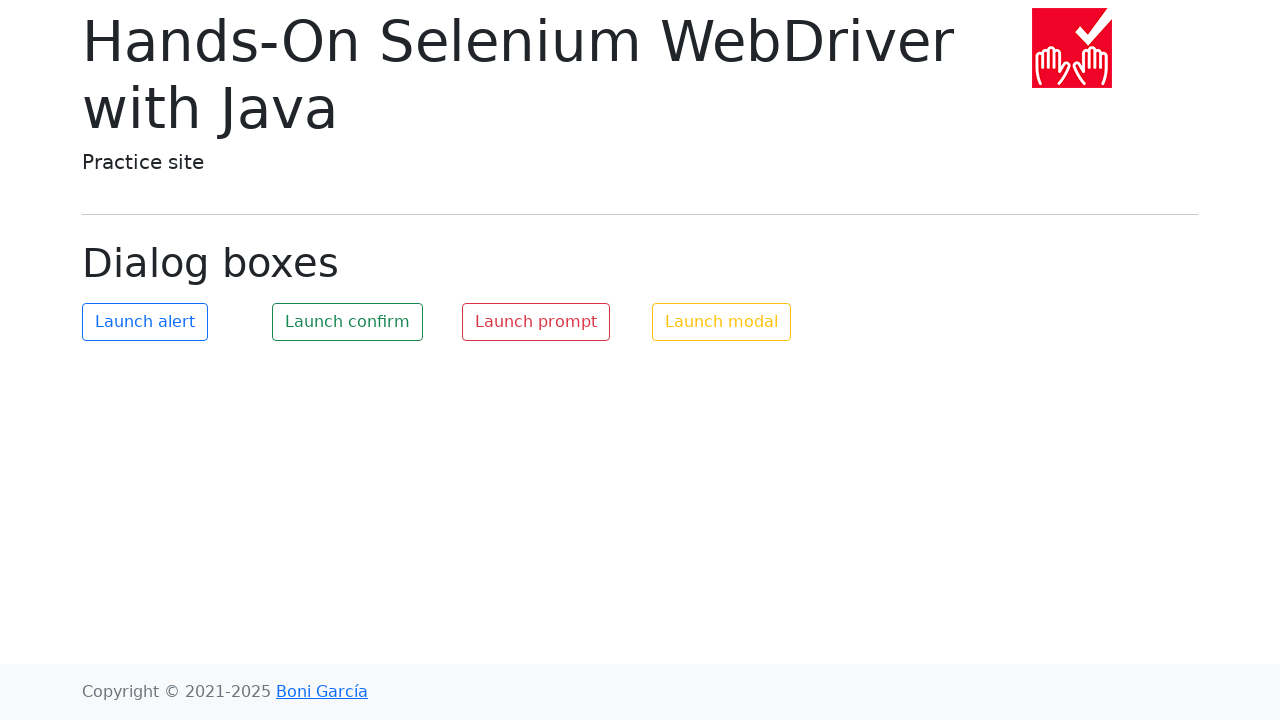

Clicked the confirm button to trigger the dialog at (348, 322) on #my-confirm
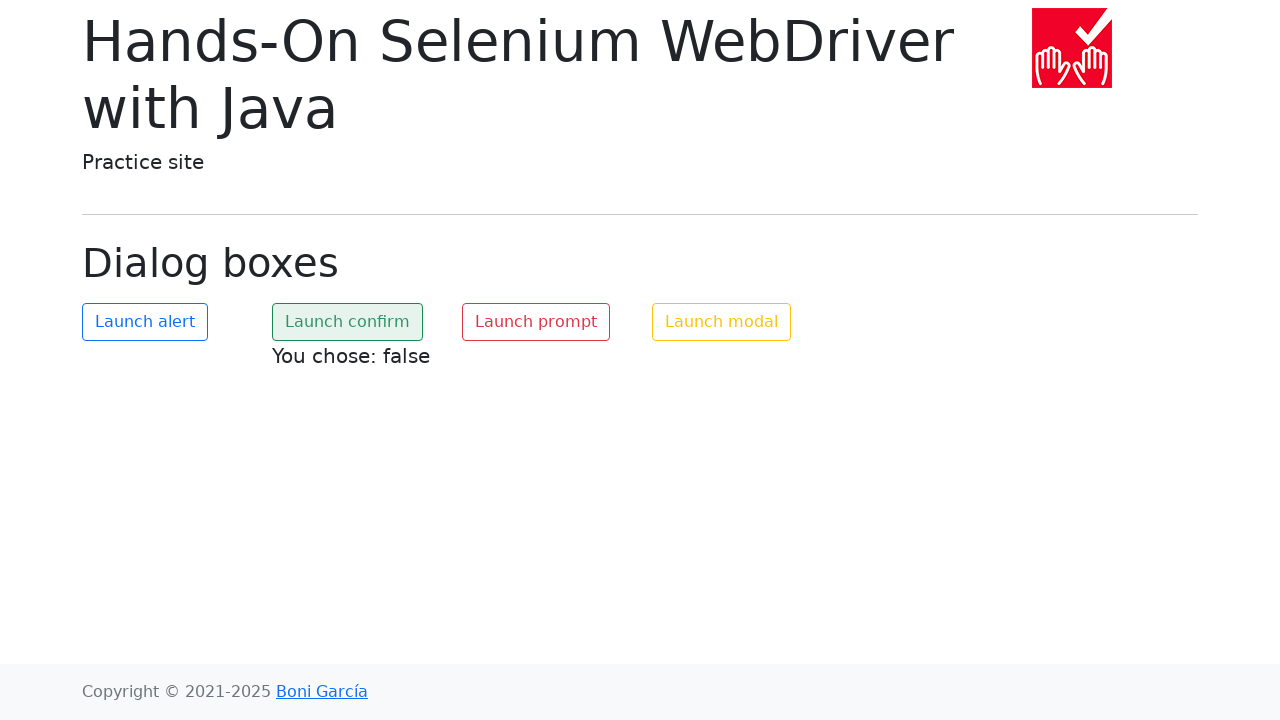

Attached dialog event handler
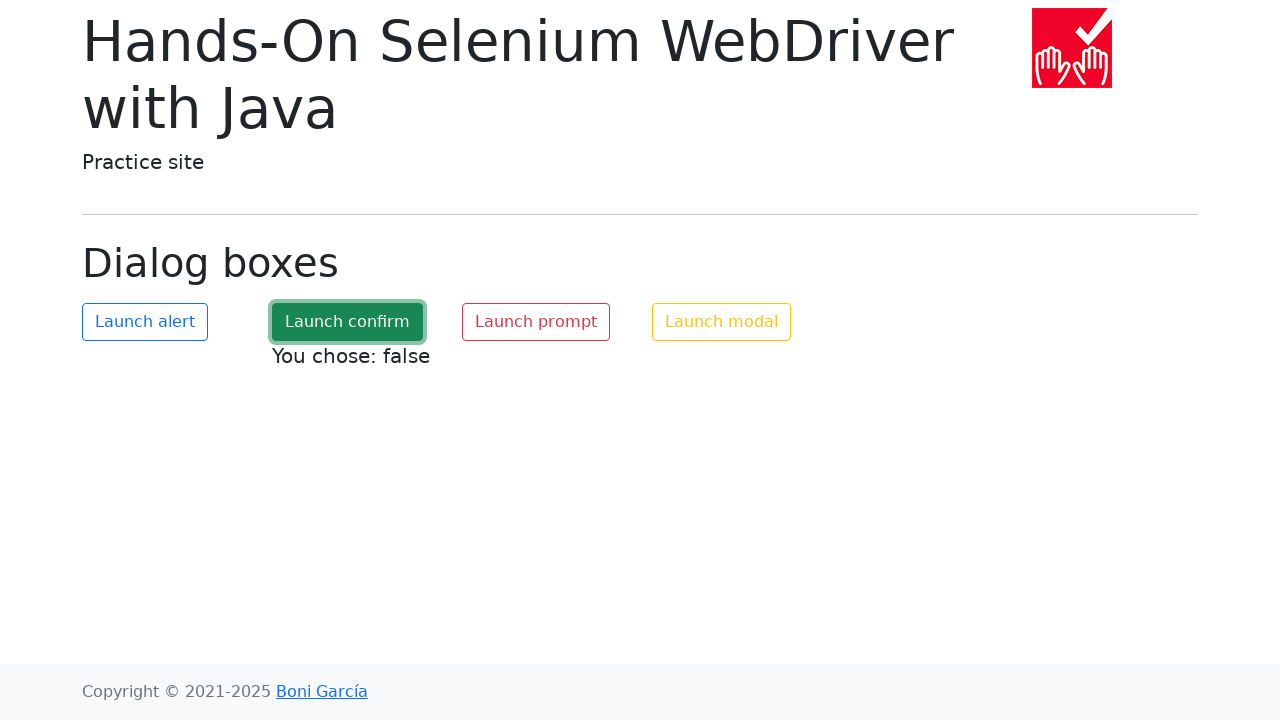

Clicked the confirm button again to trigger dialog with handler attached at (348, 322) on #my-confirm
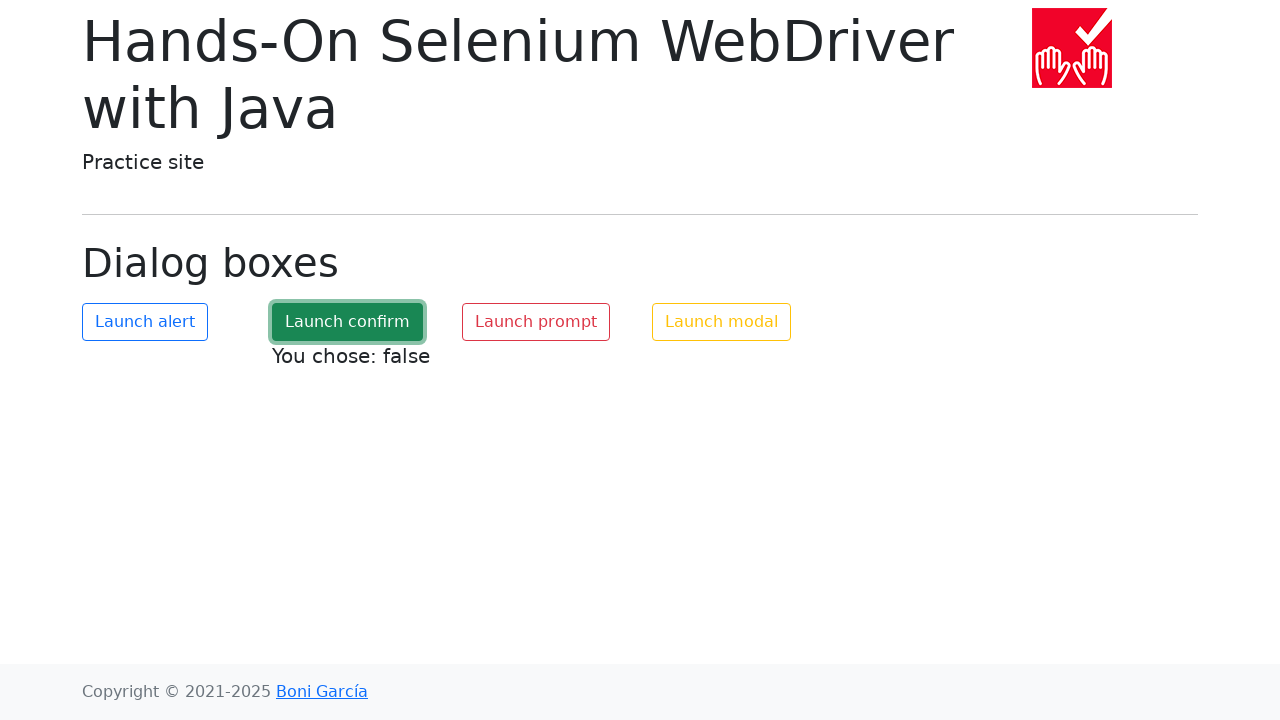

Waited for dialog handling to complete
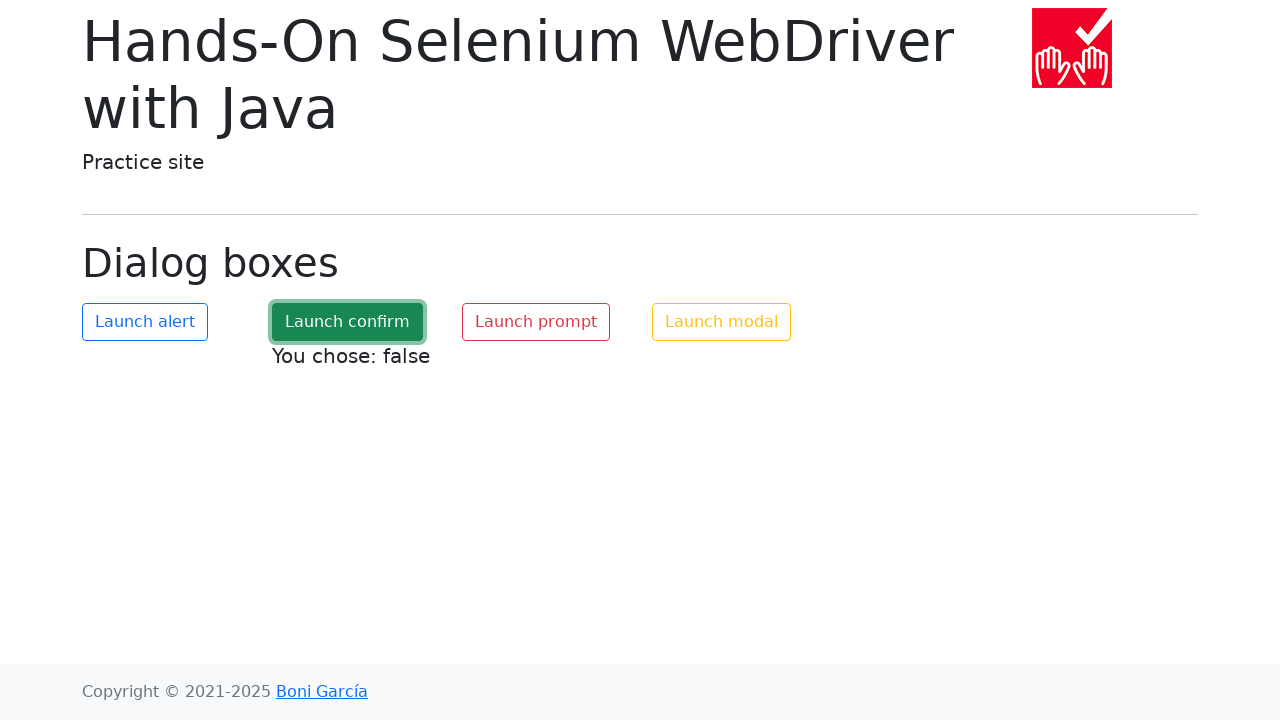

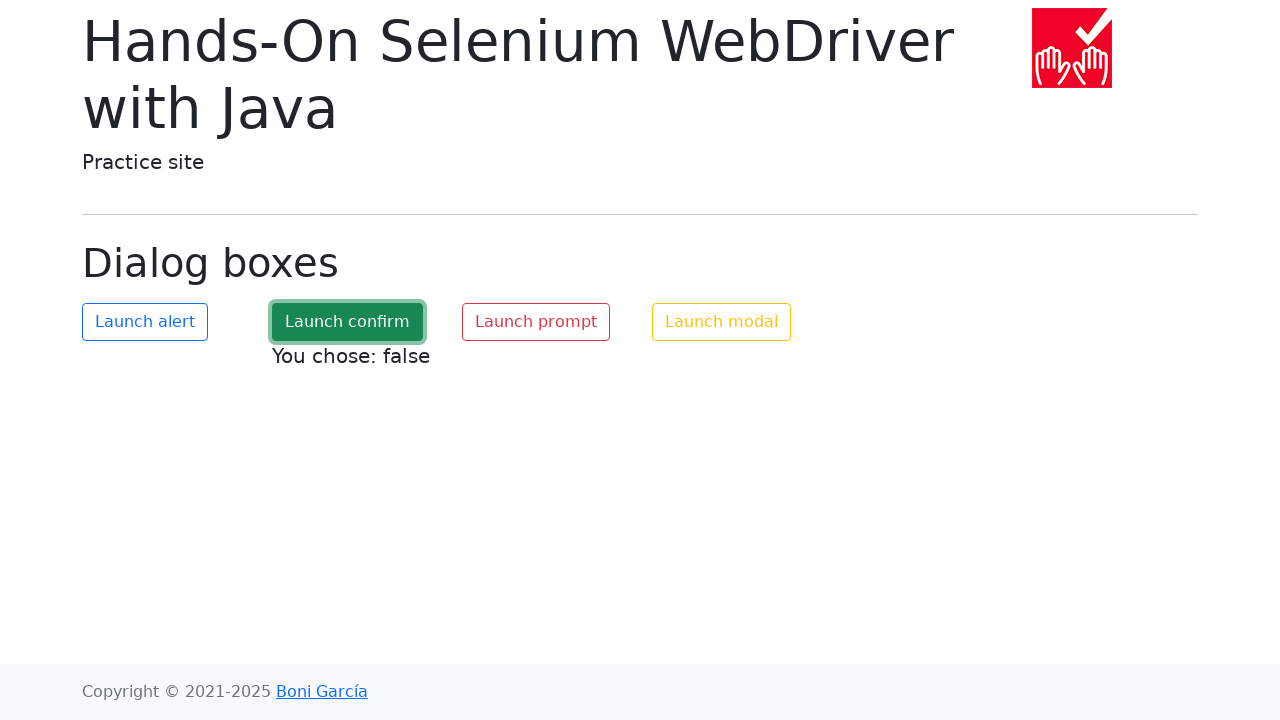